Tests drag and drop functionality by dragging an element and dropping it onto a target droppable area

Starting URL: https://testautomationpractice.blogspot.com/

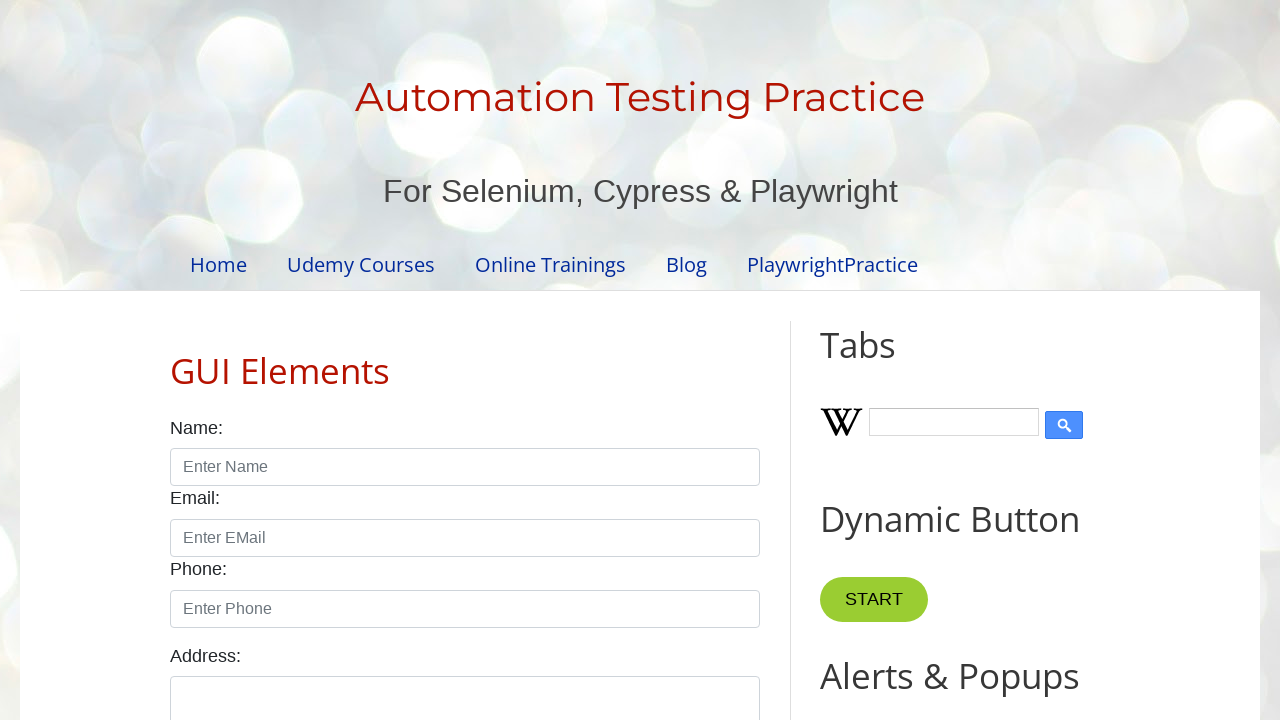

Scrolled draggable element into view
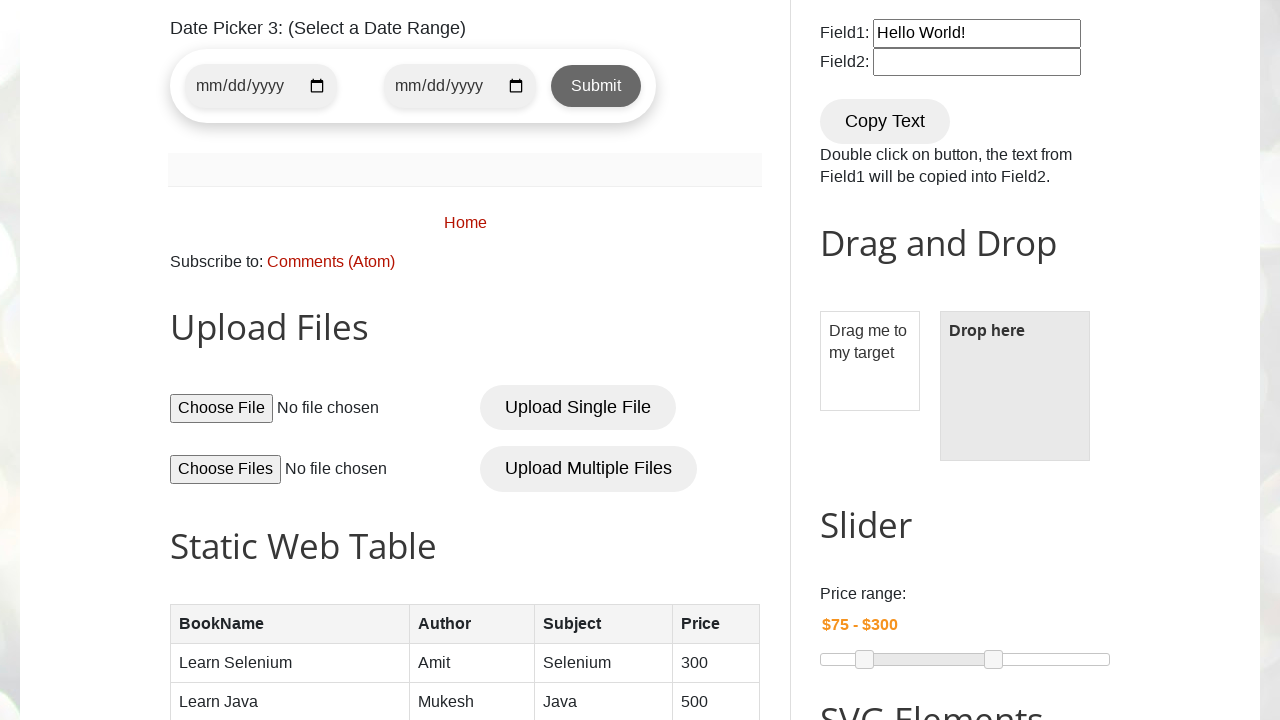

Dragged element and dropped it onto droppable target at (1015, 386)
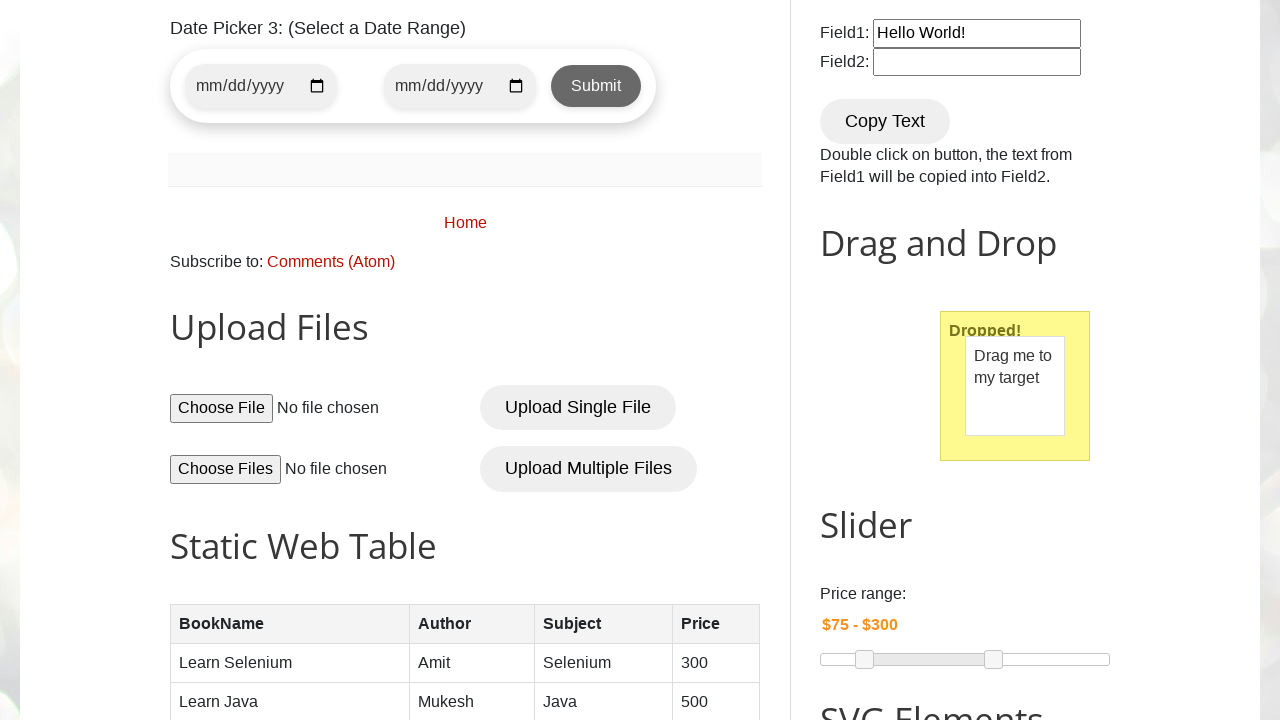

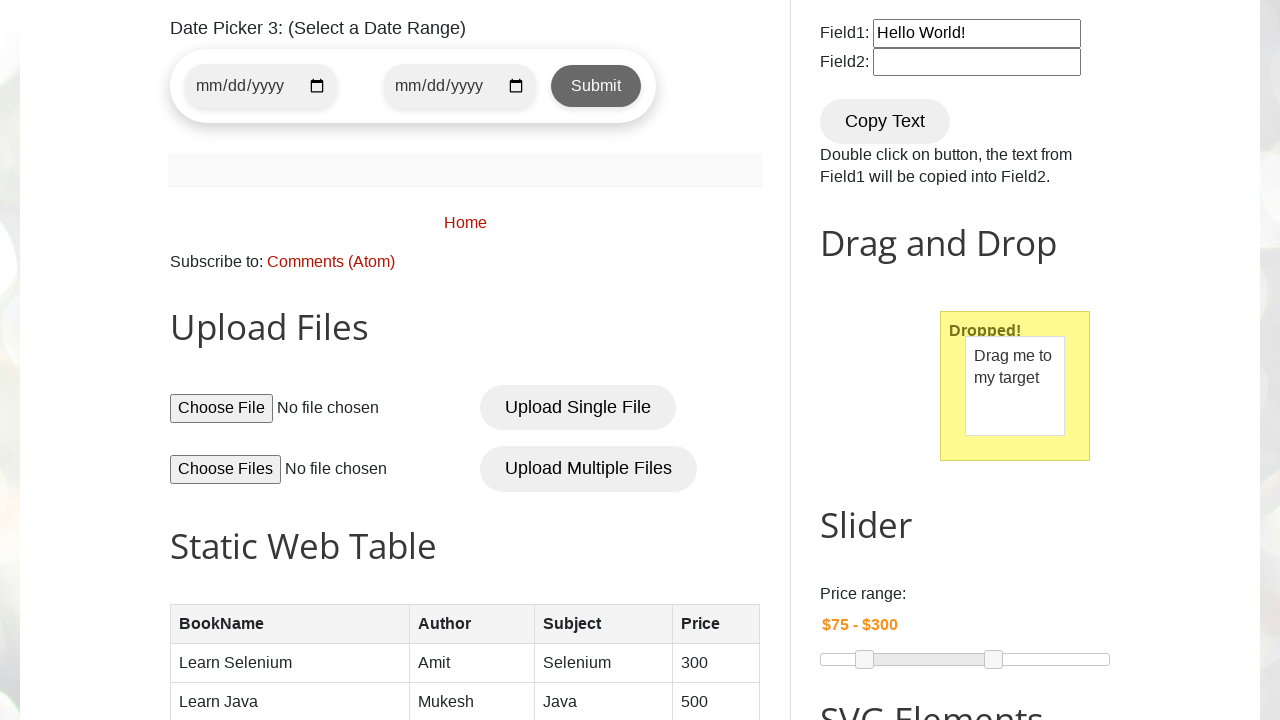